Tests JavaScript confirmation alert handling by clicking a button to trigger a confirmation dialog, accepting it, and verifying the result message is displayed correctly.

Starting URL: http://the-internet.herokuapp.com/javascript_alerts

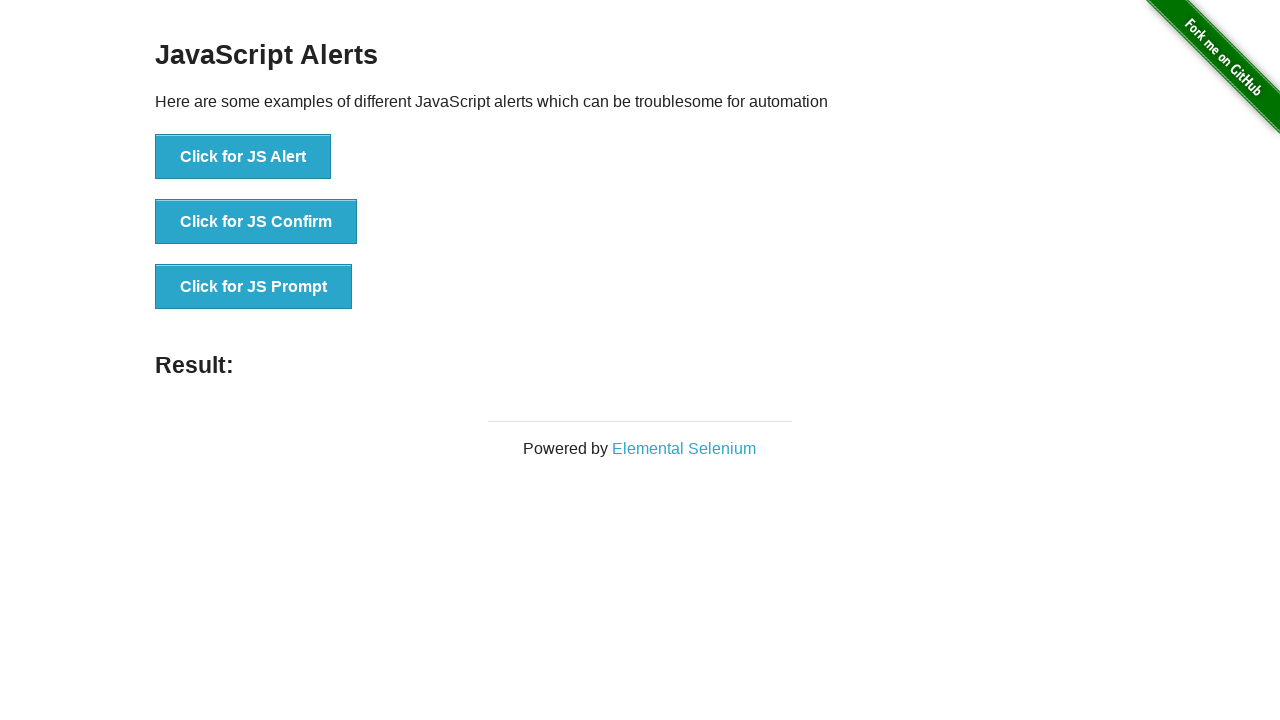

Clicked the second button to trigger JavaScript confirmation alert at (256, 222) on .example li:nth-child(2) button
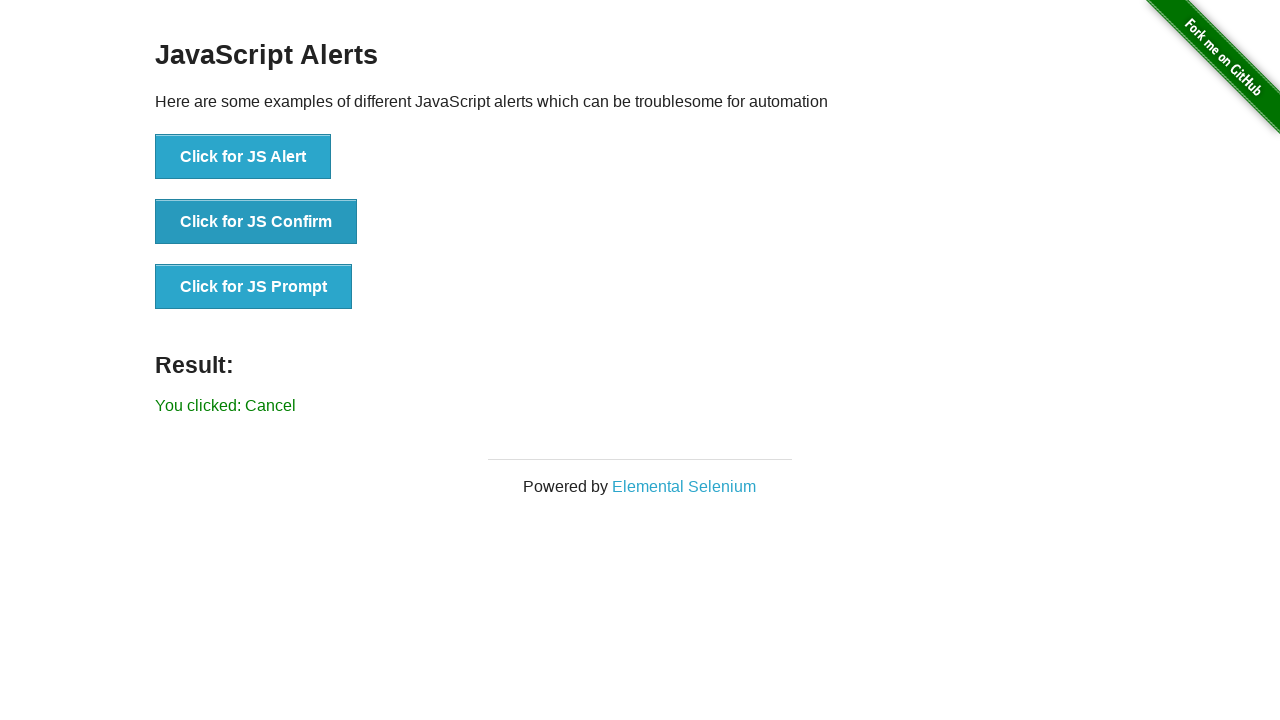

Set up dialog handler to accept confirmation alerts
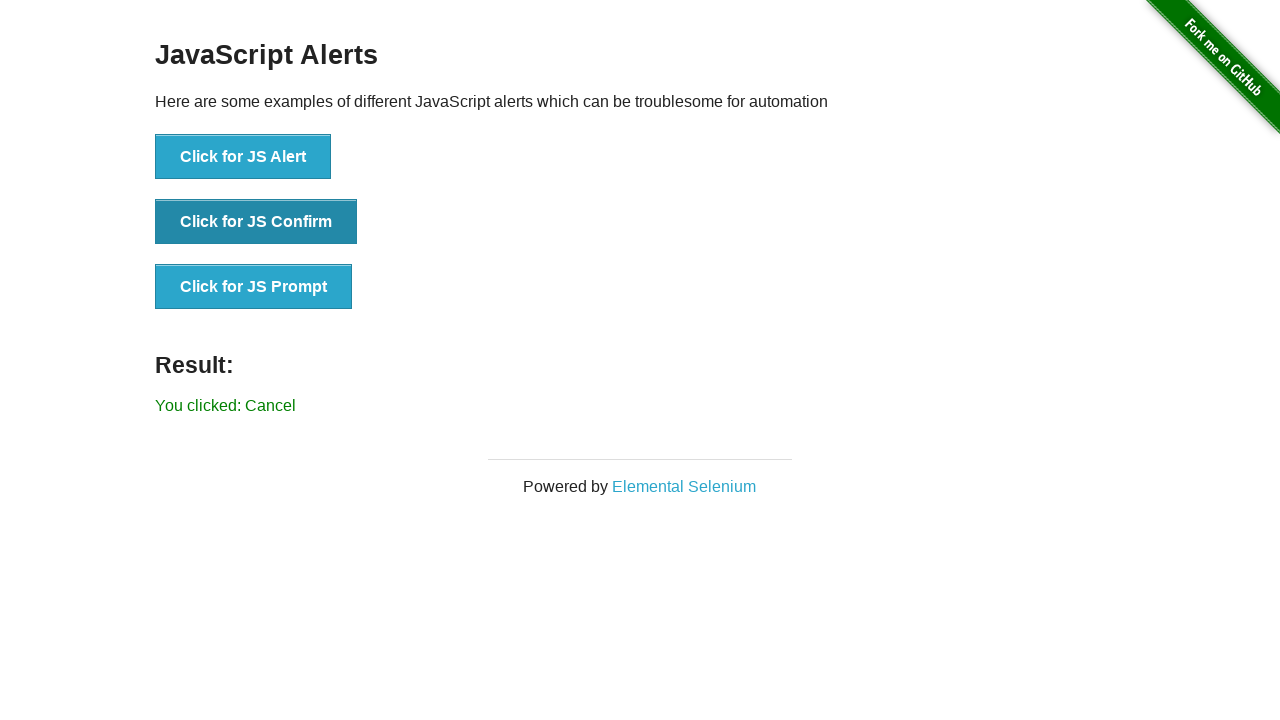

Re-clicked the second button to trigger confirmation alert with handler active at (256, 222) on .example li:nth-child(2) button
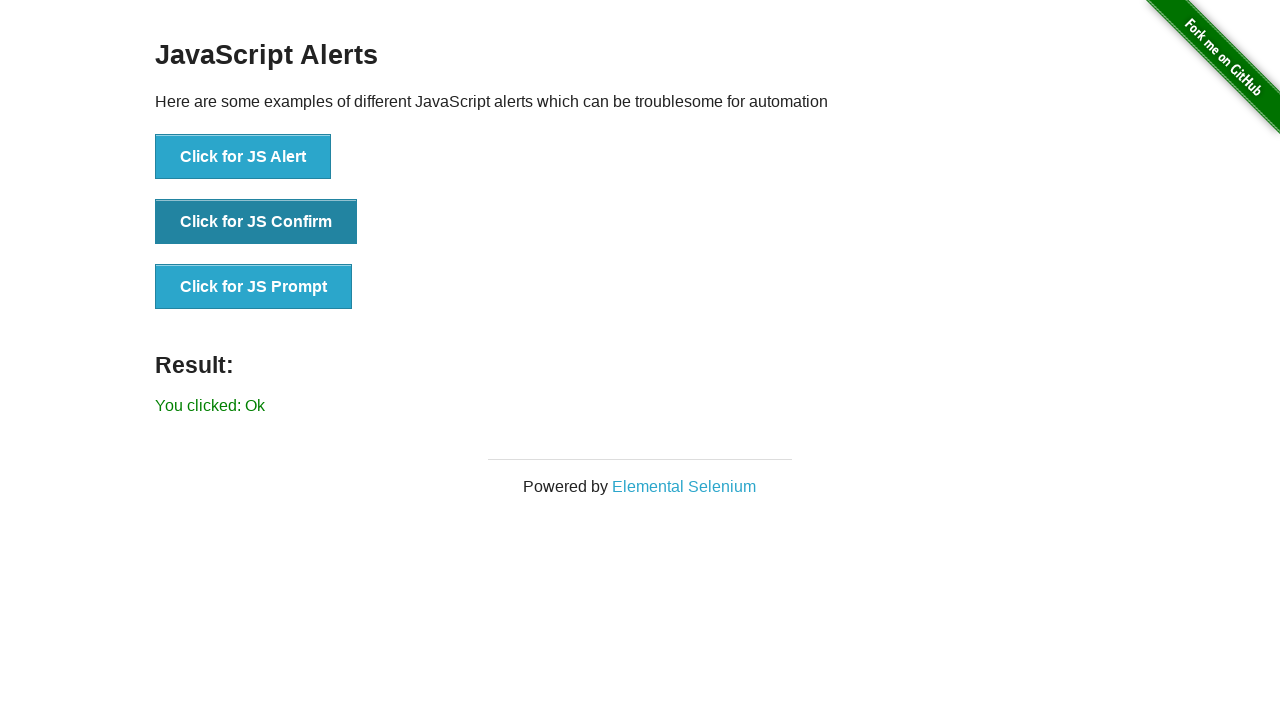

Result element appeared on page
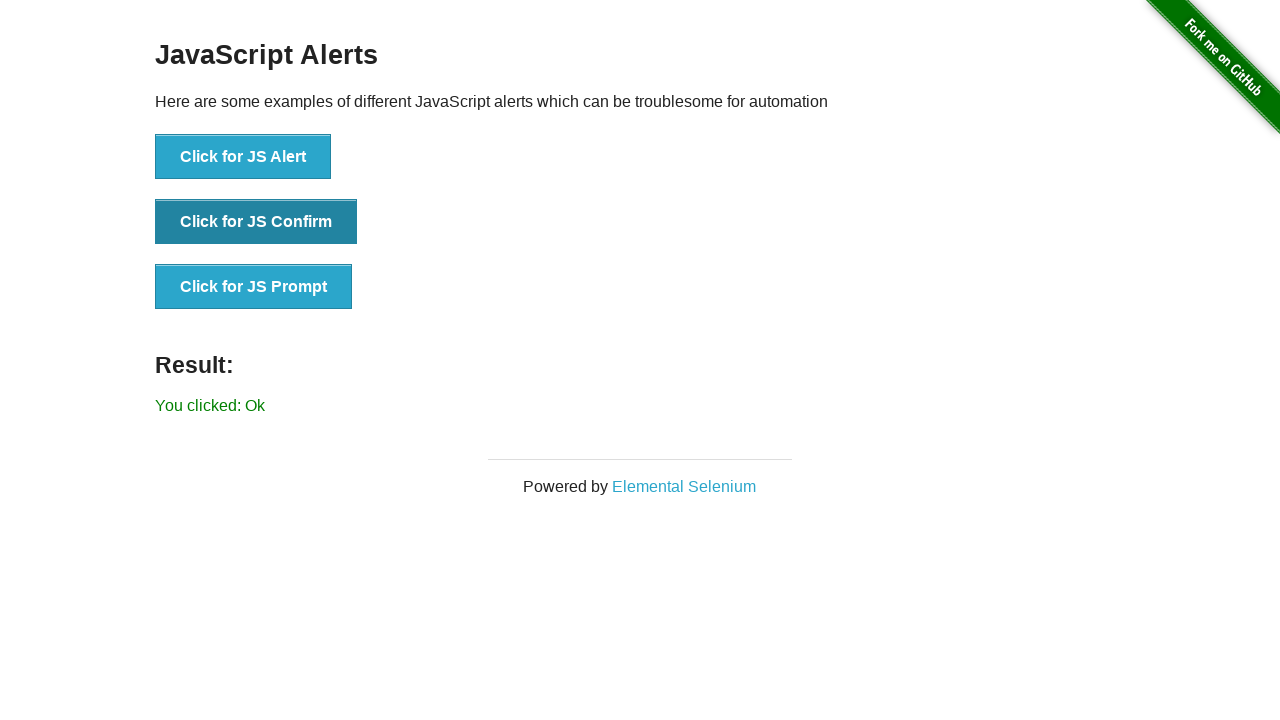

Retrieved result text content
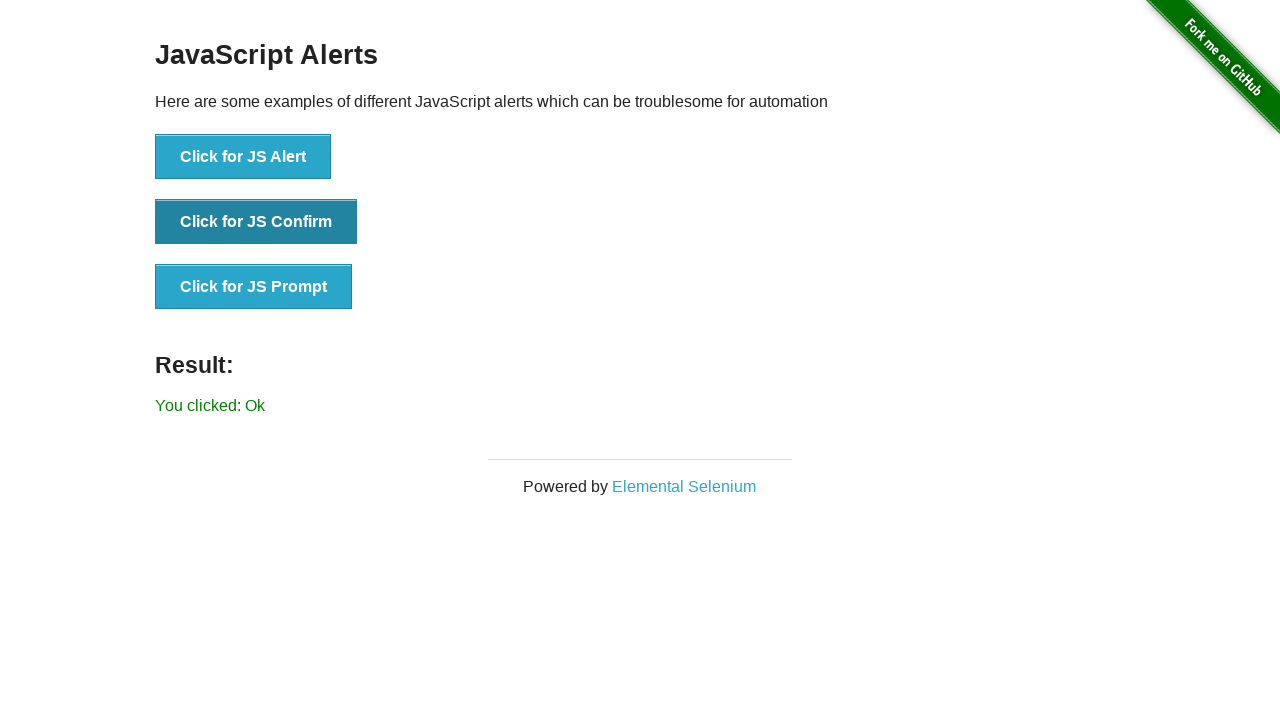

Verified result message is 'You clicked: Ok'
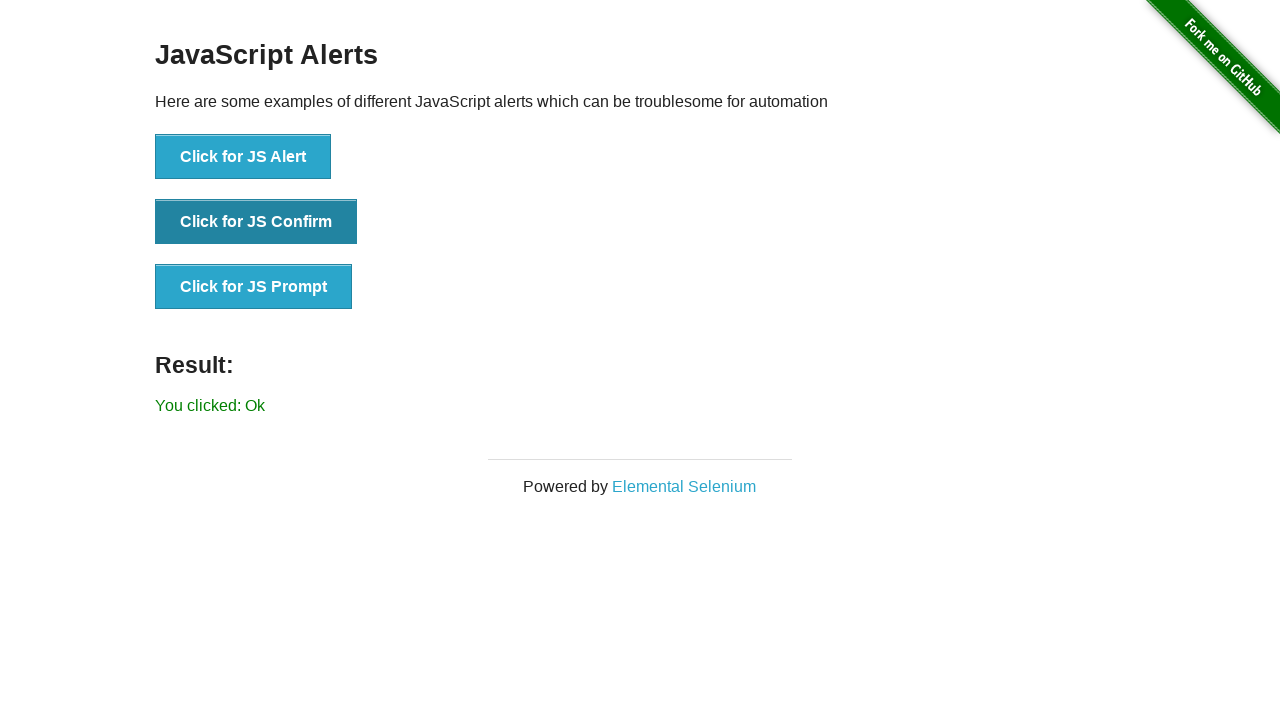

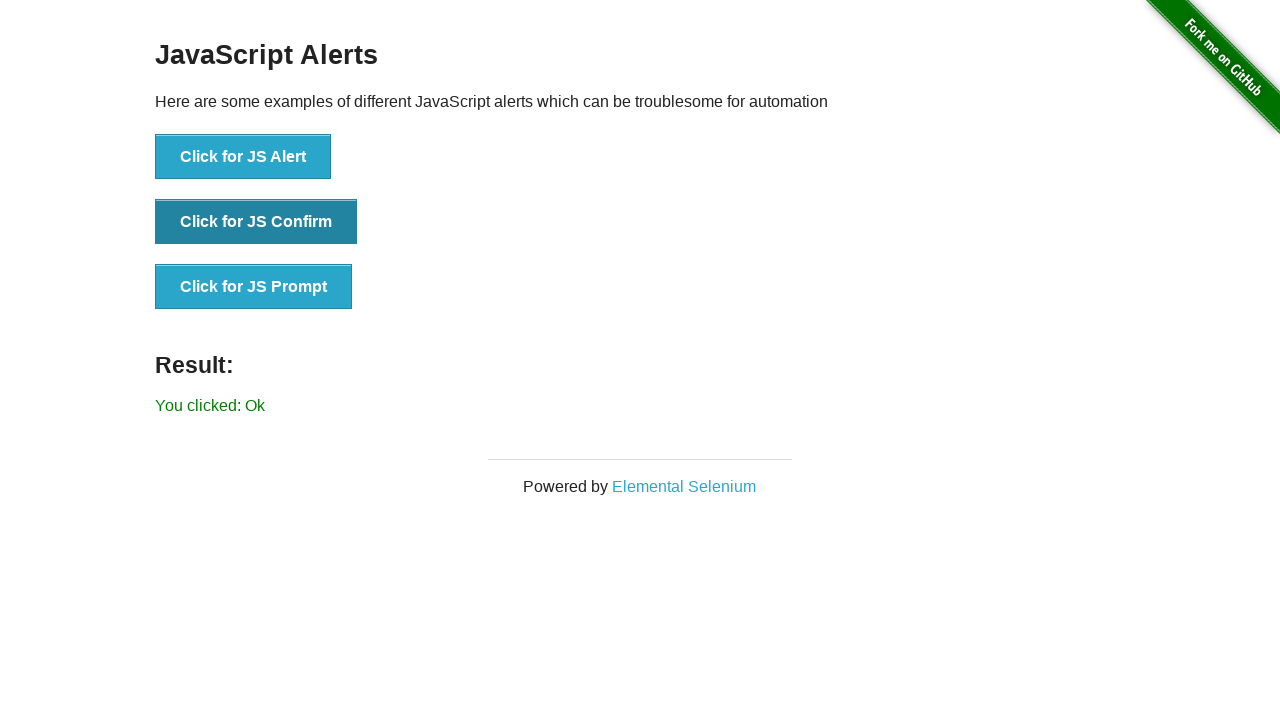